Tests JavaScript confirmation alert by clicking a button to trigger the alert, accepting it, and verifying the result text on the page.

Starting URL: http://the-internet.herokuapp.com/javascript_alerts

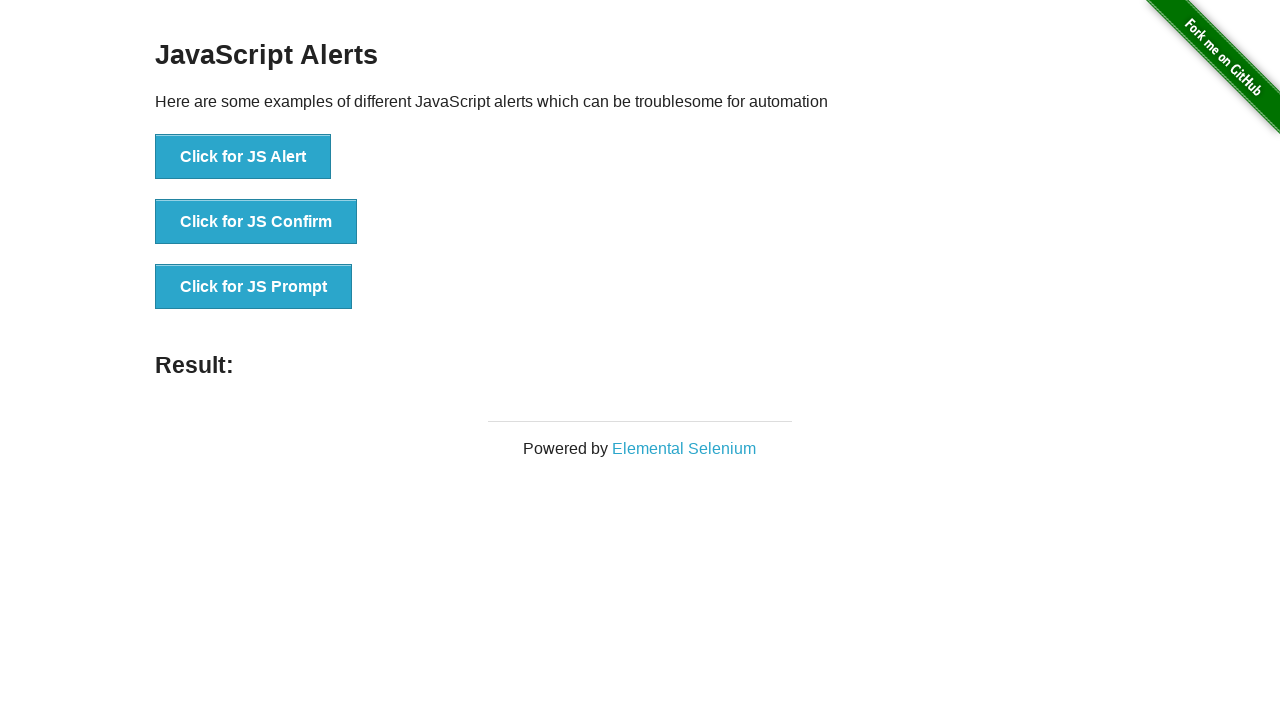

Clicked the second button to trigger JavaScript confirmation dialog at (256, 222) on css=button >> nth=1
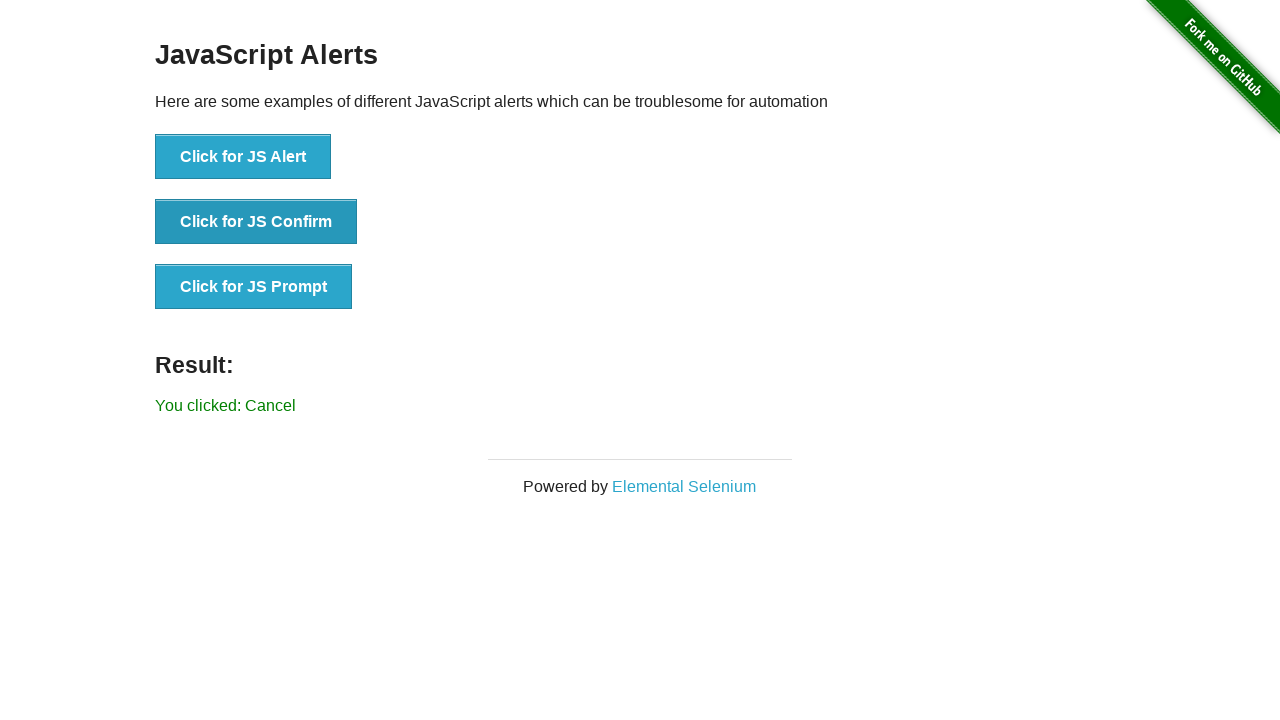

Set up dialog handler to accept confirmation alerts
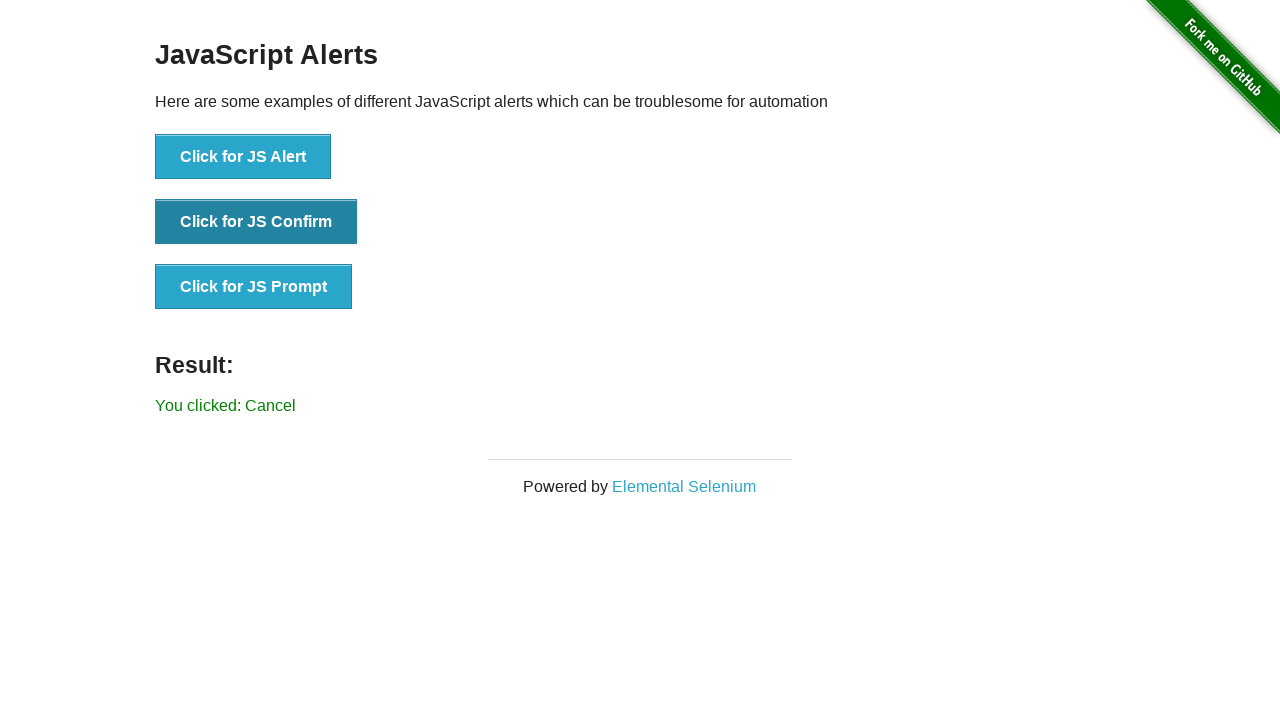

Clicked the second button again to trigger the confirmation dialog at (256, 222) on css=button >> nth=1
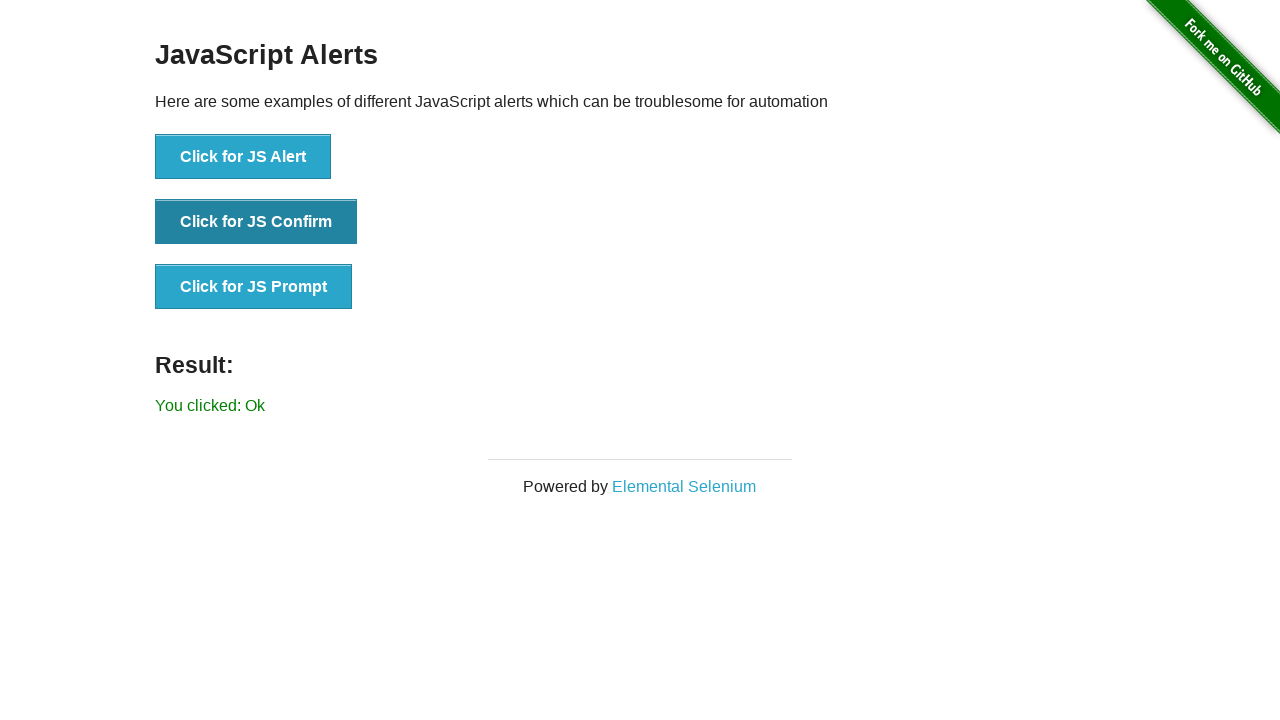

Result element loaded after accepting the confirmation dialog
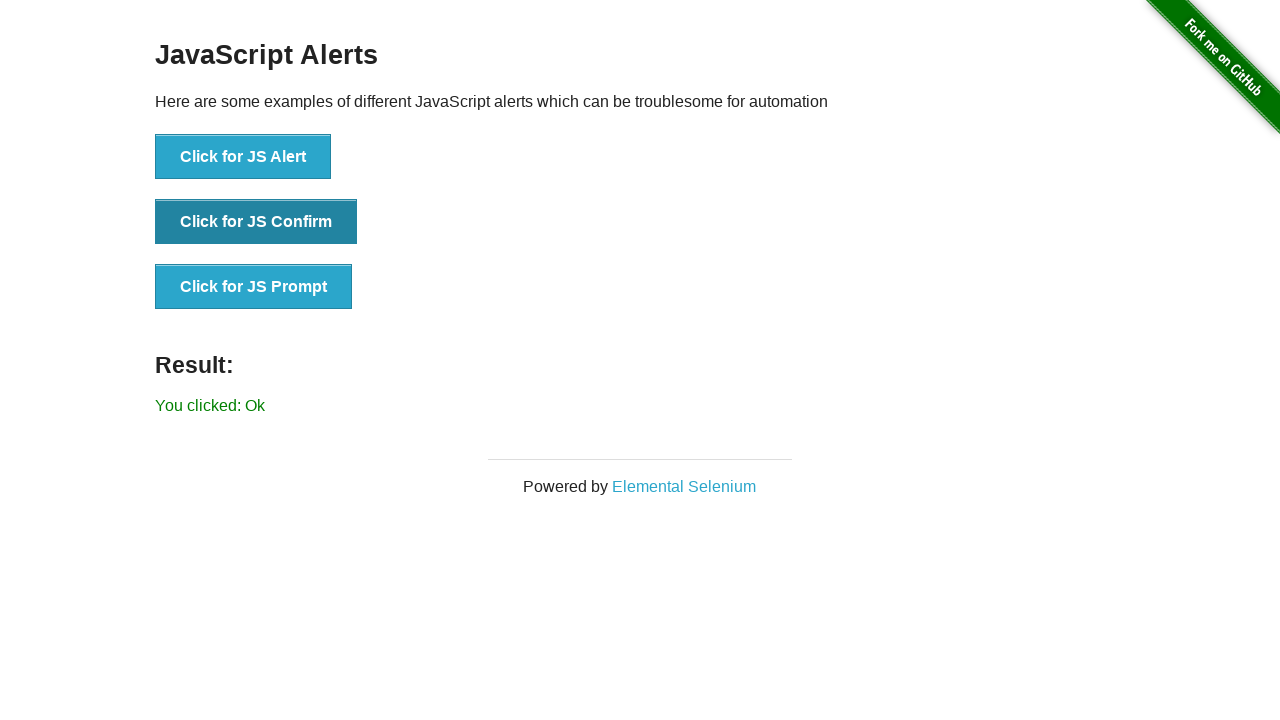

Retrieved result text: 'You clicked: Ok'
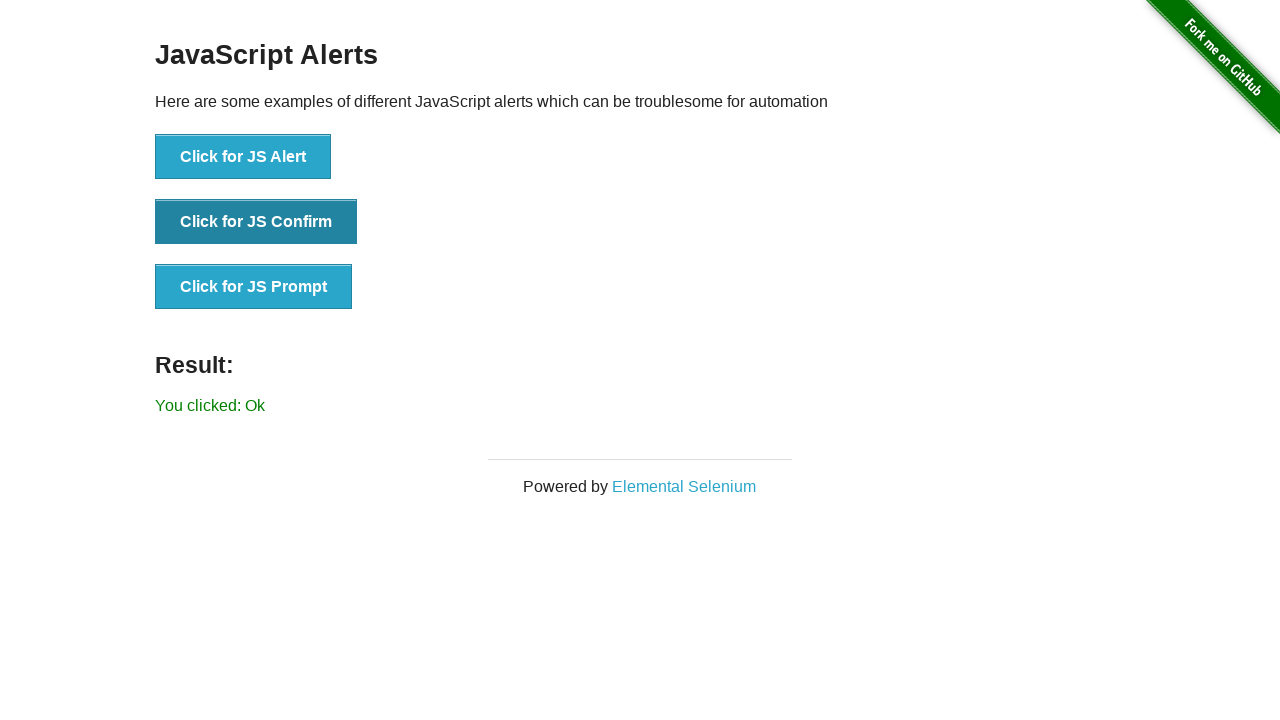

Verified that result text matches expected value 'You clicked: Ok'
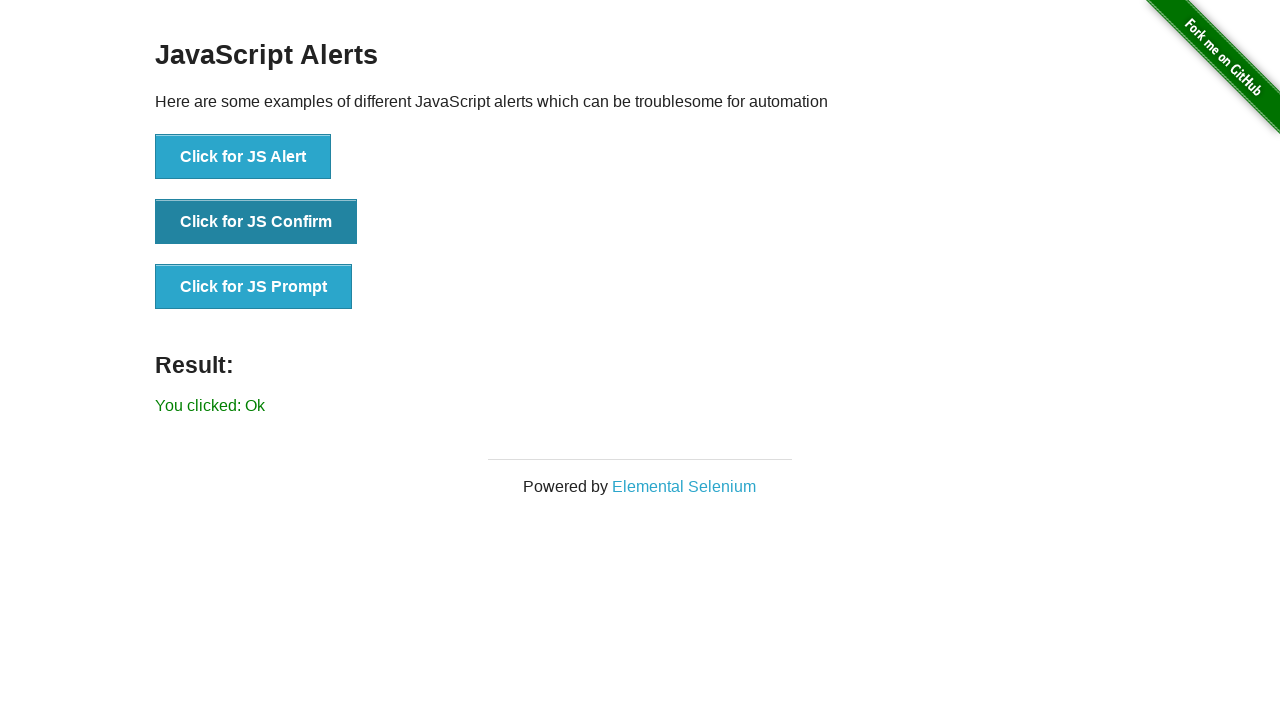

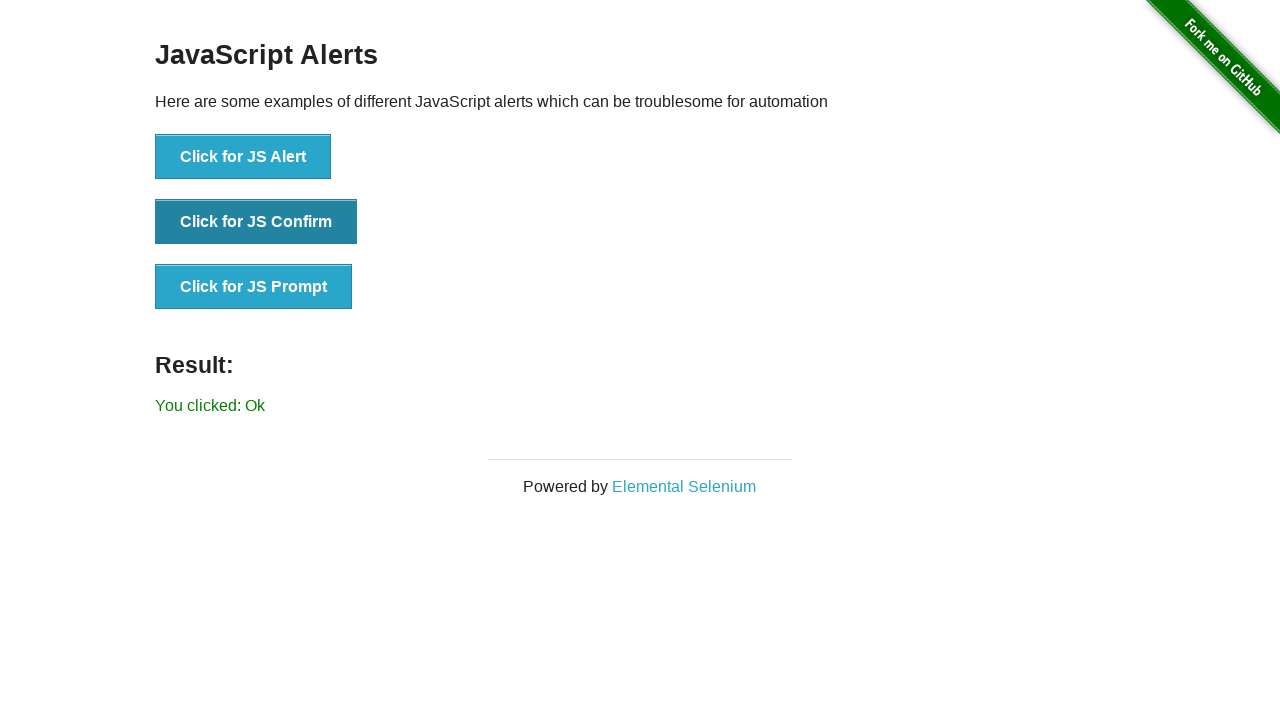